Tests filling a text input field on a practice automation website by entering a username into the first name field.

Starting URL: https://play2.automationcamp.ir/

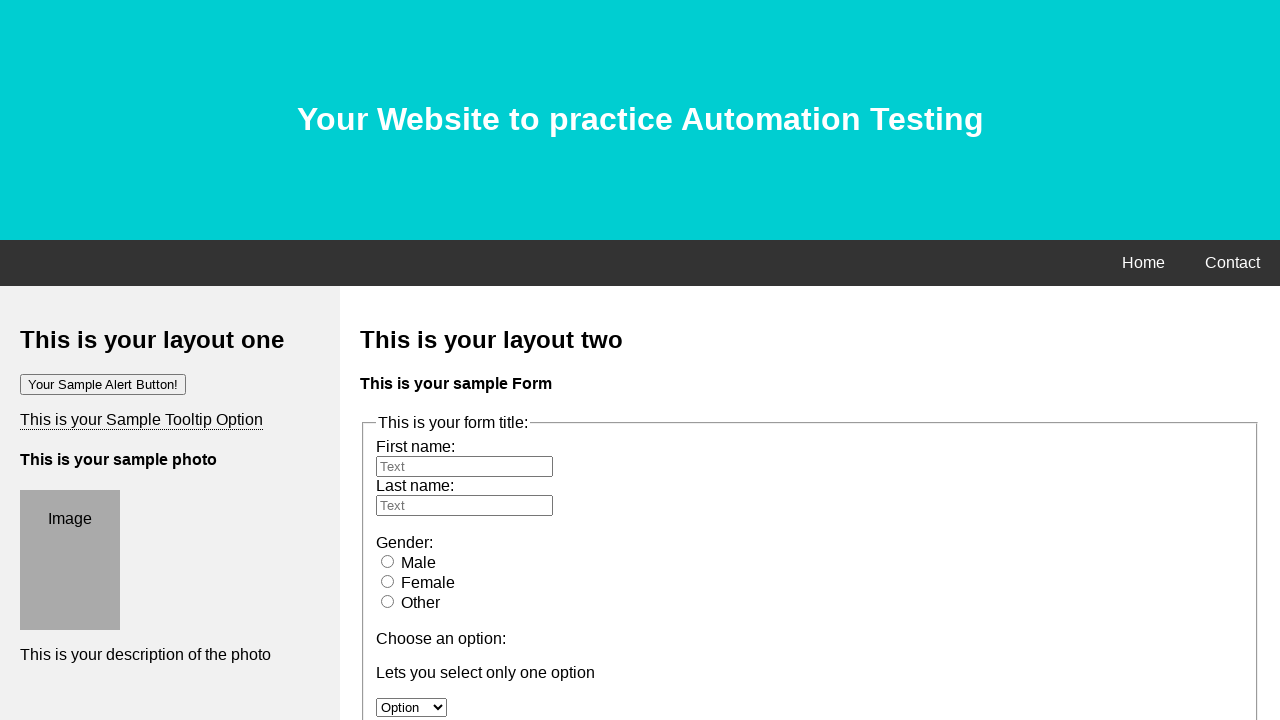

Filled first name field with 'automationcamp' on input#fname
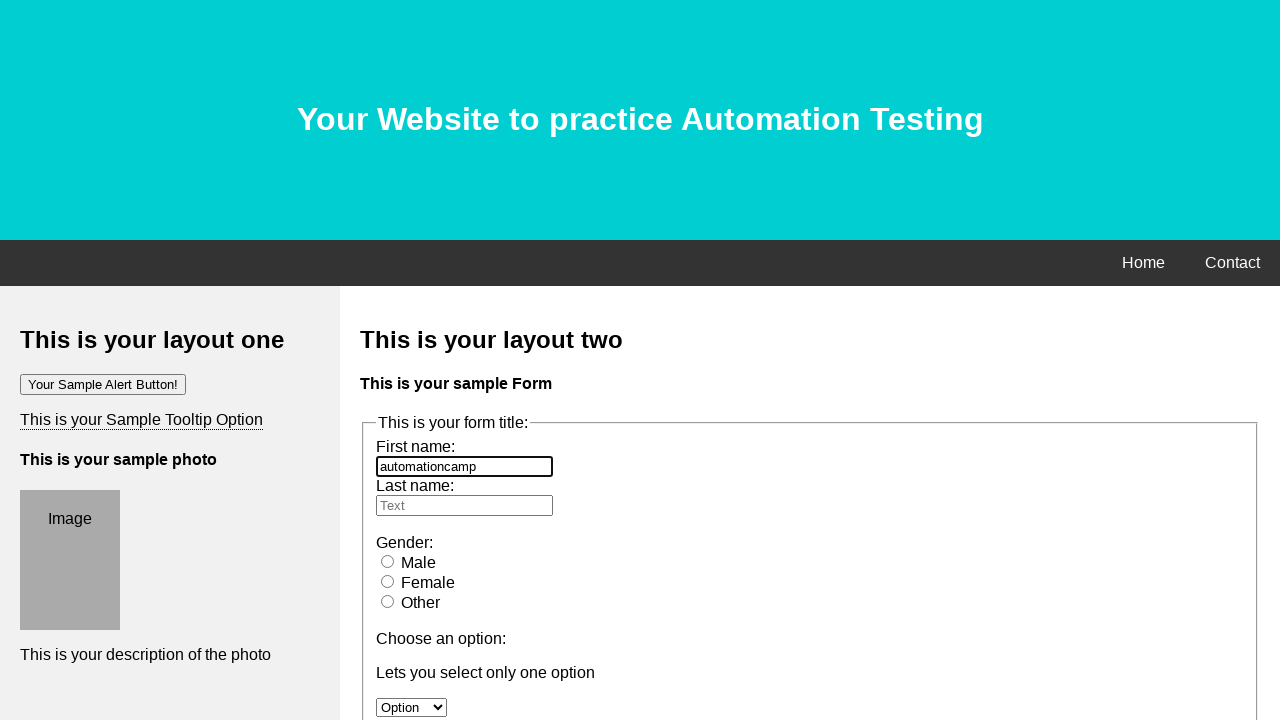

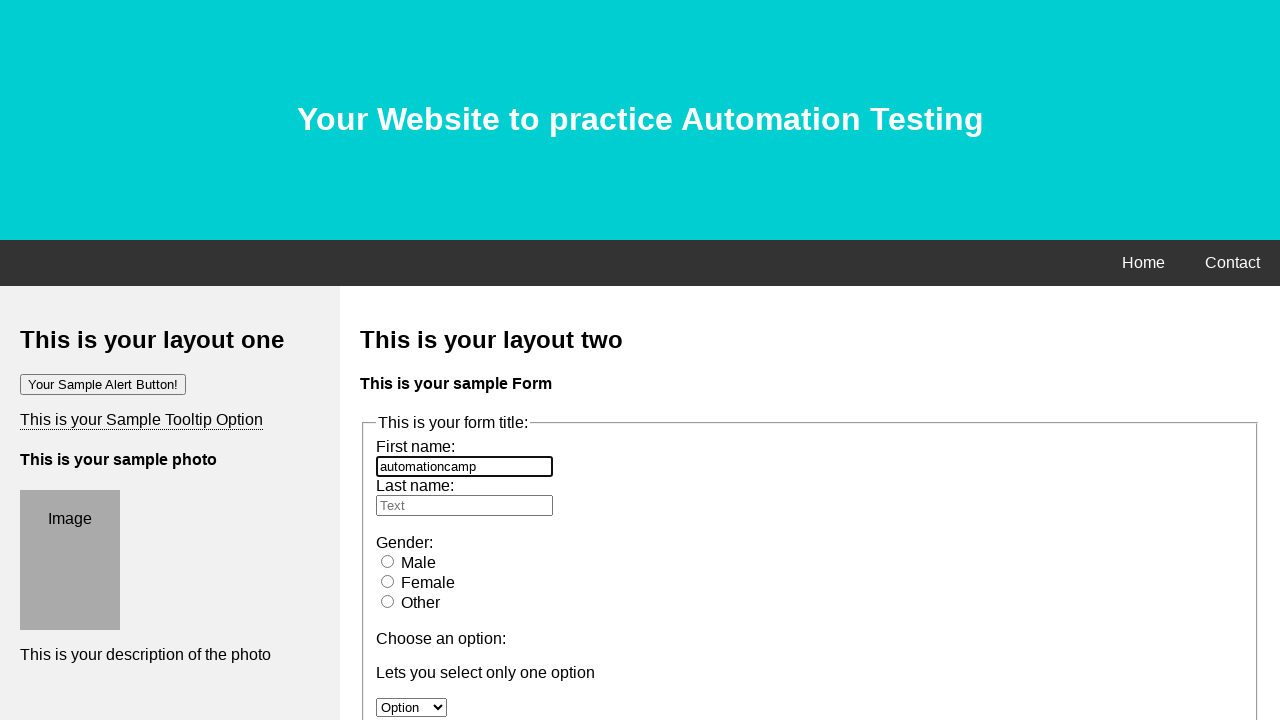